Tests form interaction on a scroll page by scrolling to a name field, filling it with text, and entering a date value in the date field.

Starting URL: https://formy-project.herokuapp.com/scroll

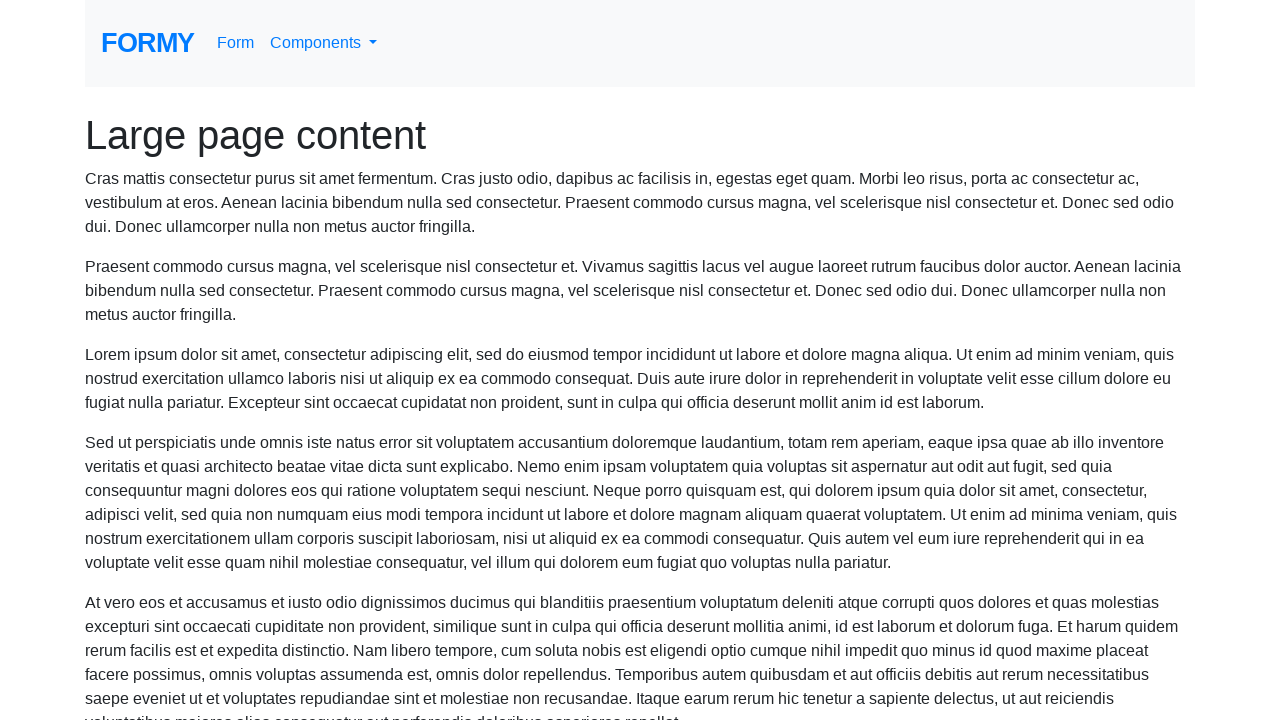

Scrolled to name input field
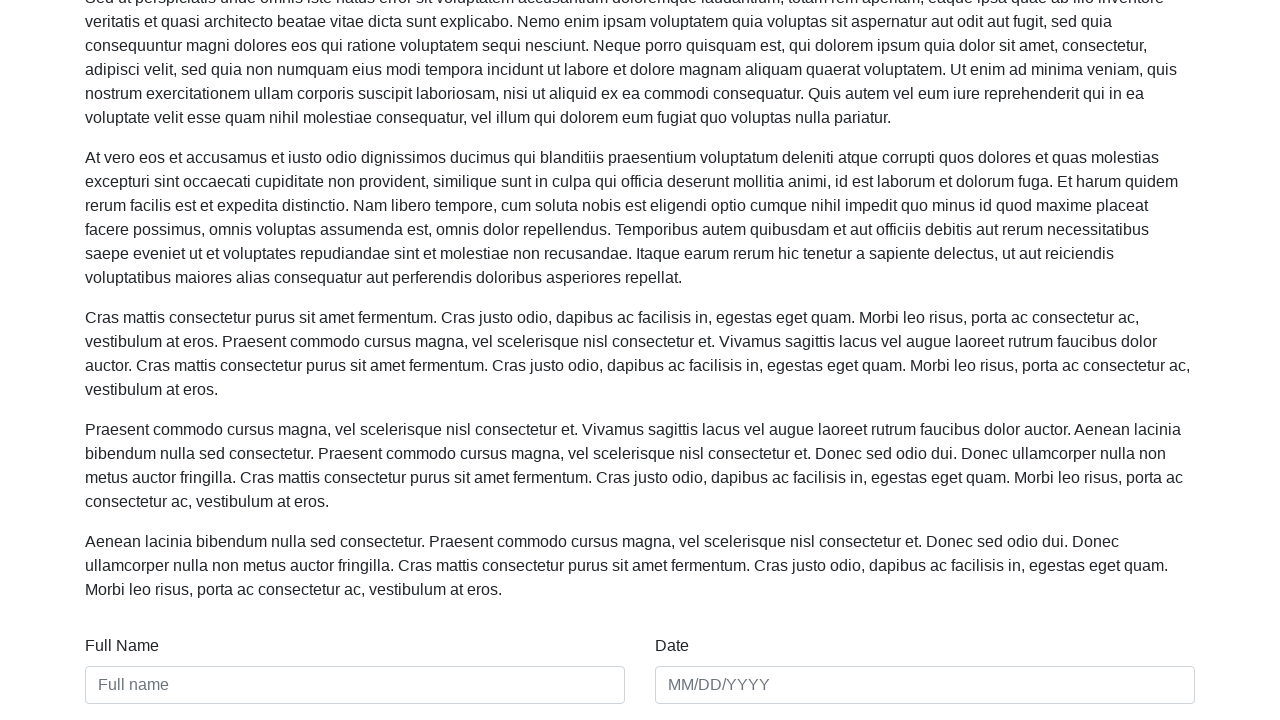

Filled name field with 'testing' on #name
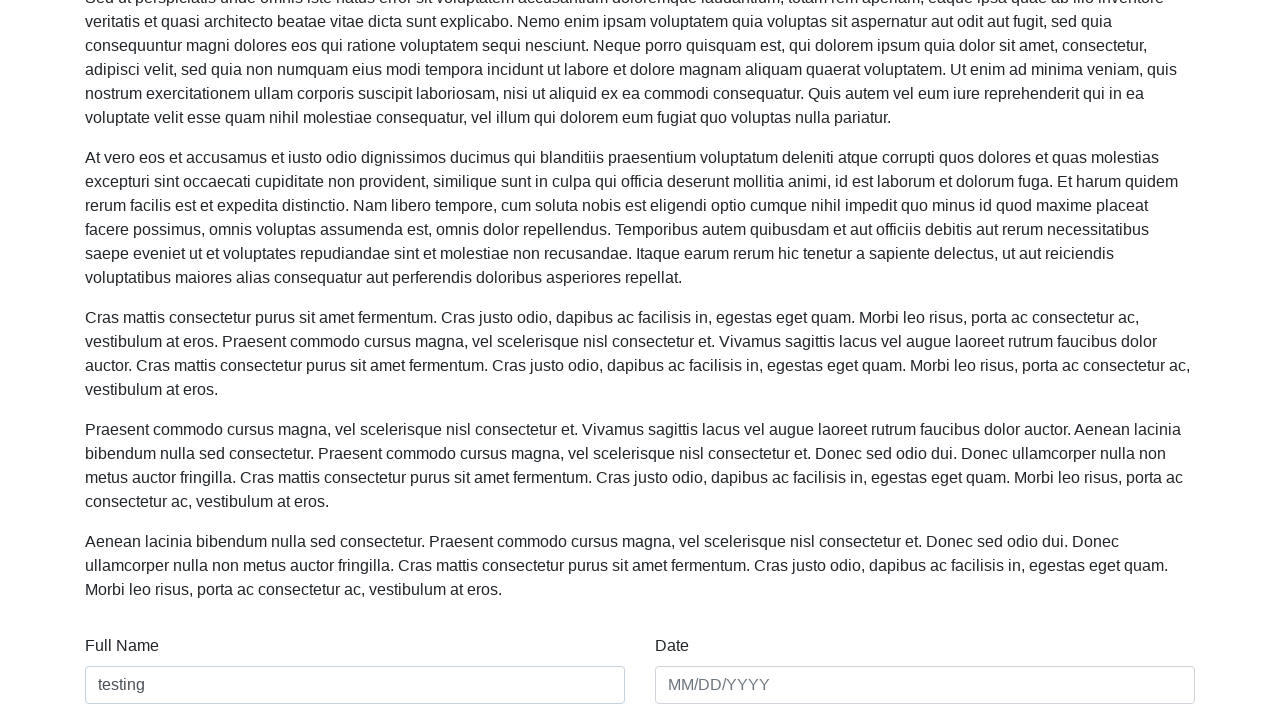

Filled date field with '2023-08-14' on #date
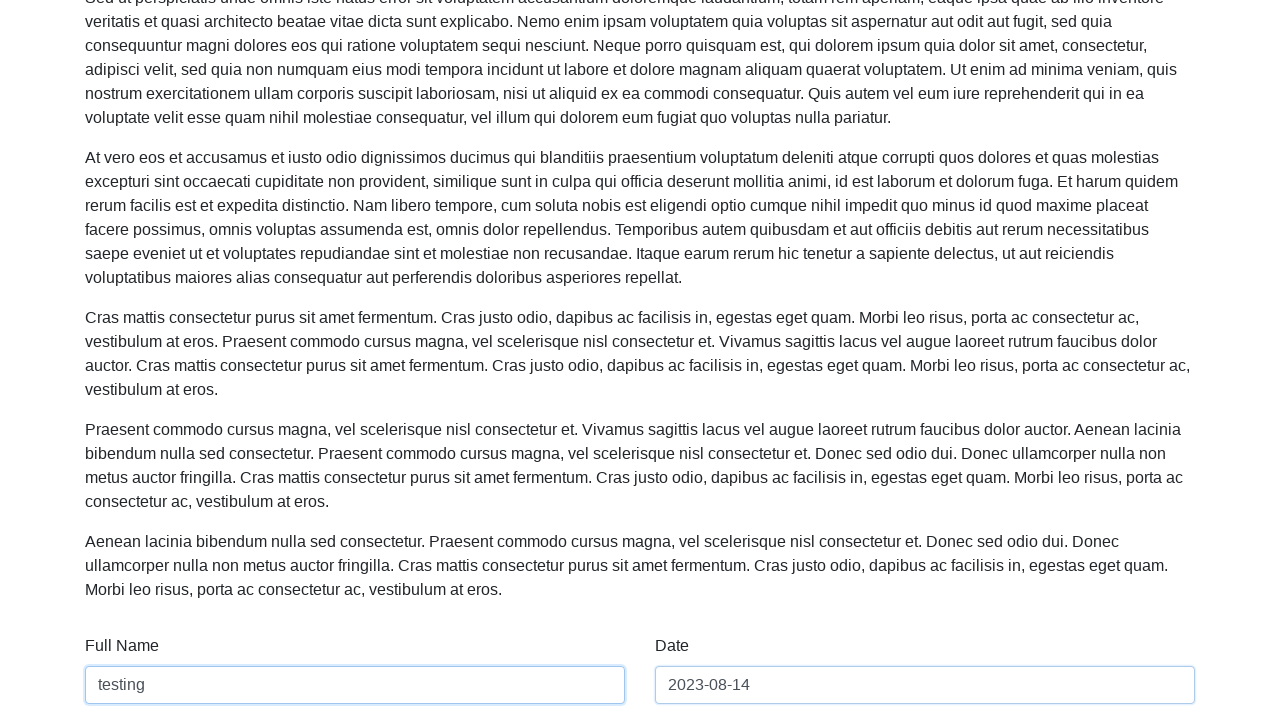

Waited 1 second for form to update
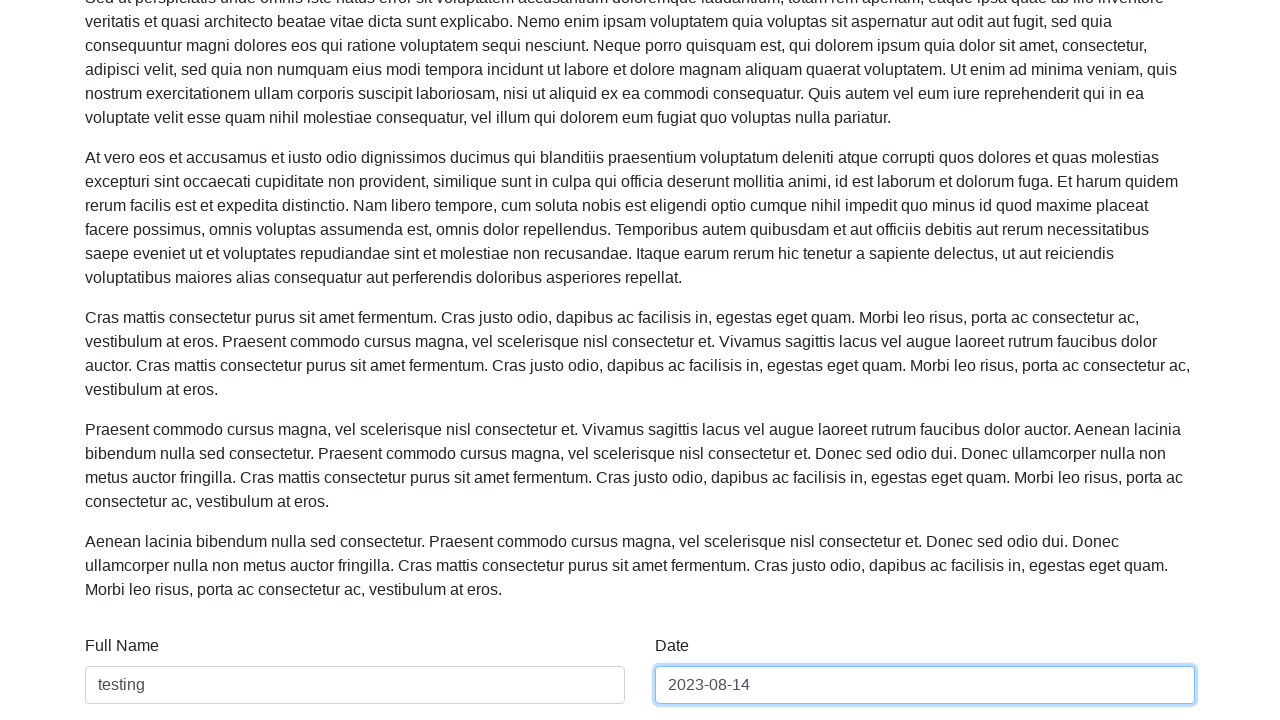

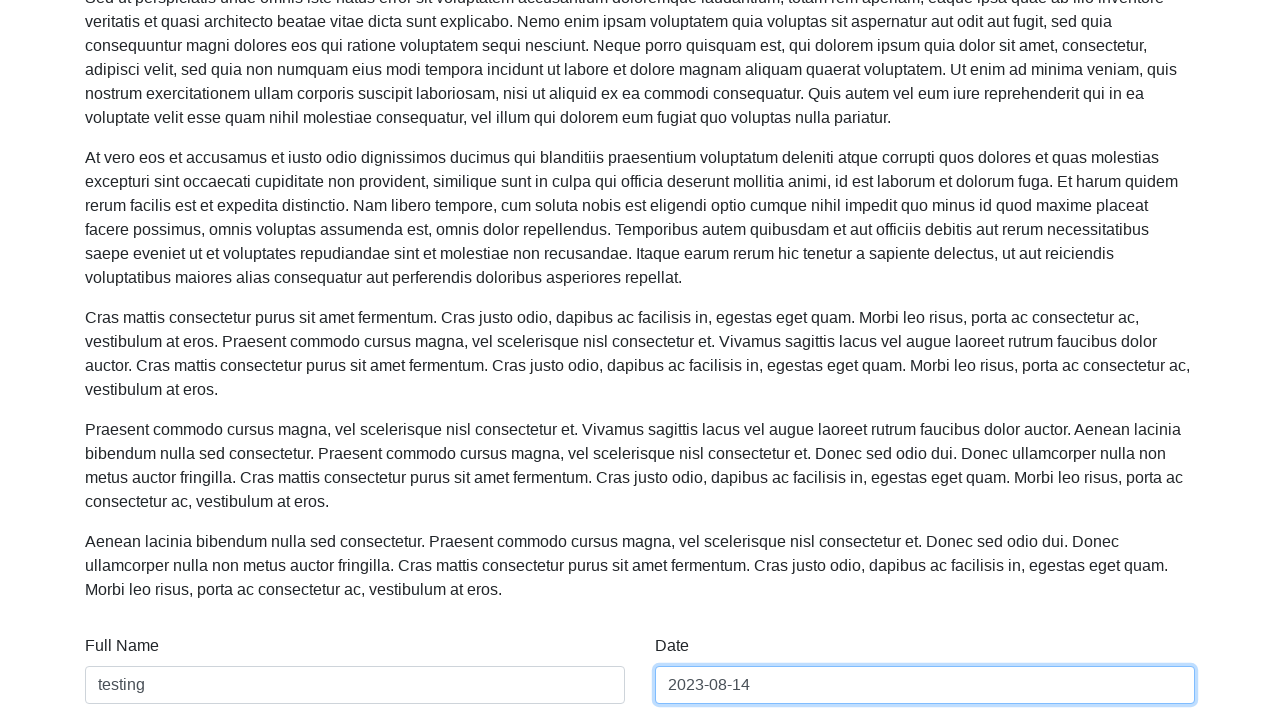